Tests dropdown selection functionality by navigating to the dropdown page and selecting option 2

Starting URL: https://the-internet.herokuapp.com/

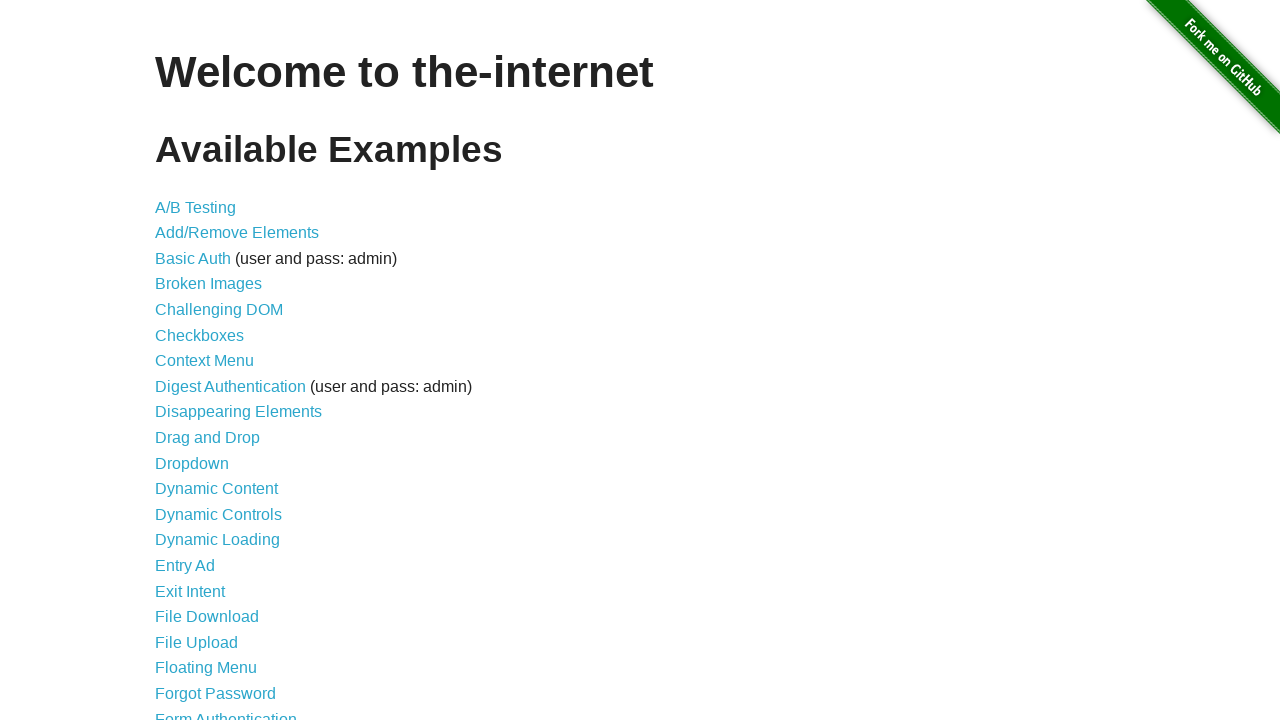

Clicked on Dropdown link to navigate to dropdown page at (192, 463) on text=Dropdown
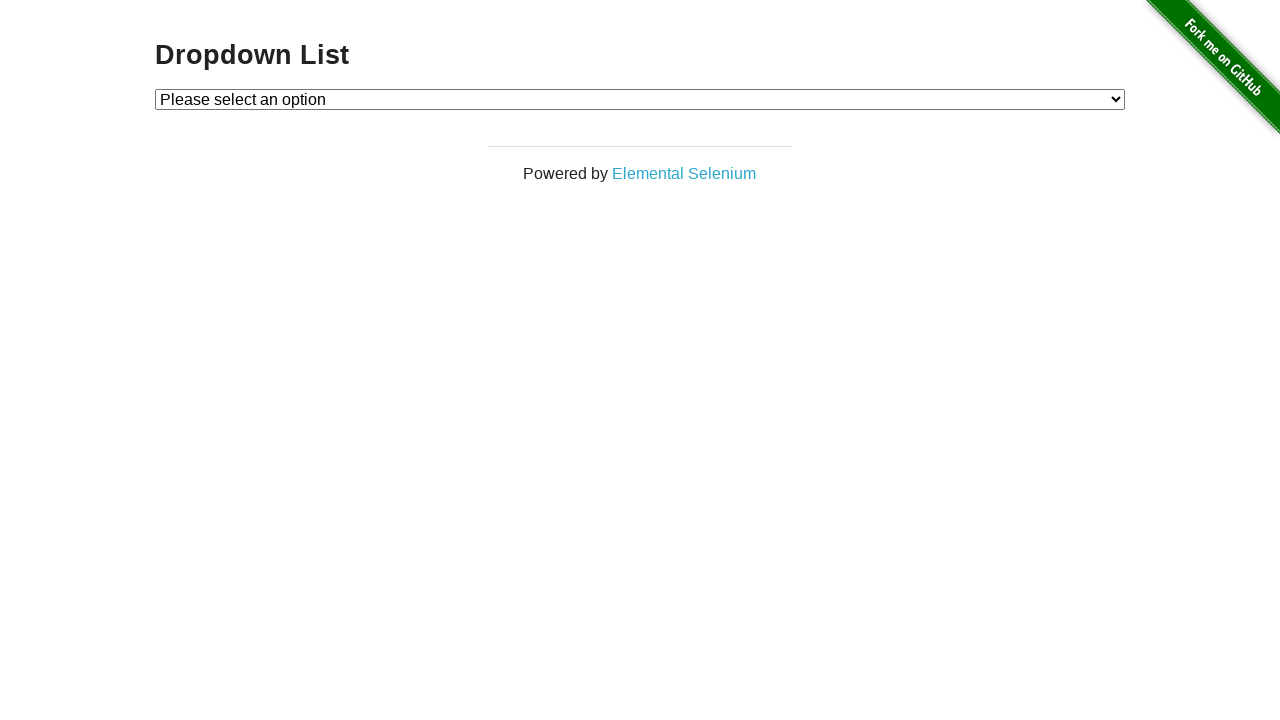

Clicked on dropdown element to open it at (640, 99) on #dropdown
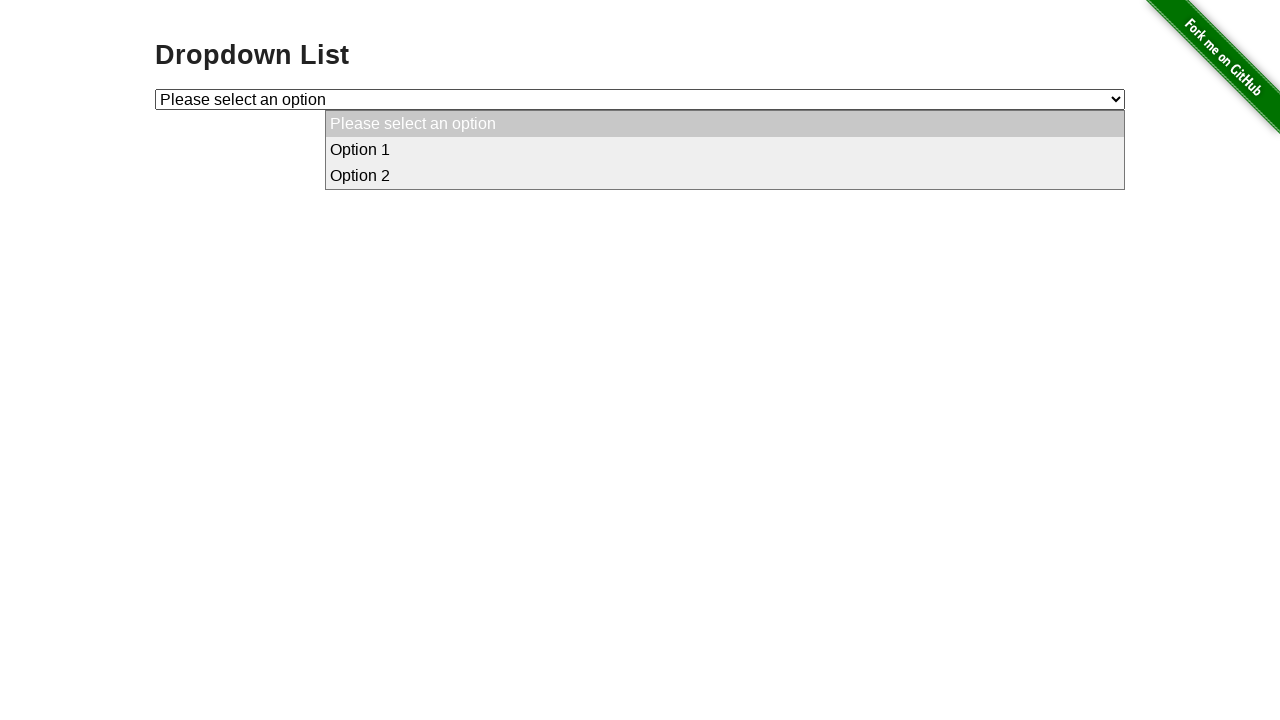

Selected option 2 from the dropdown on #dropdown
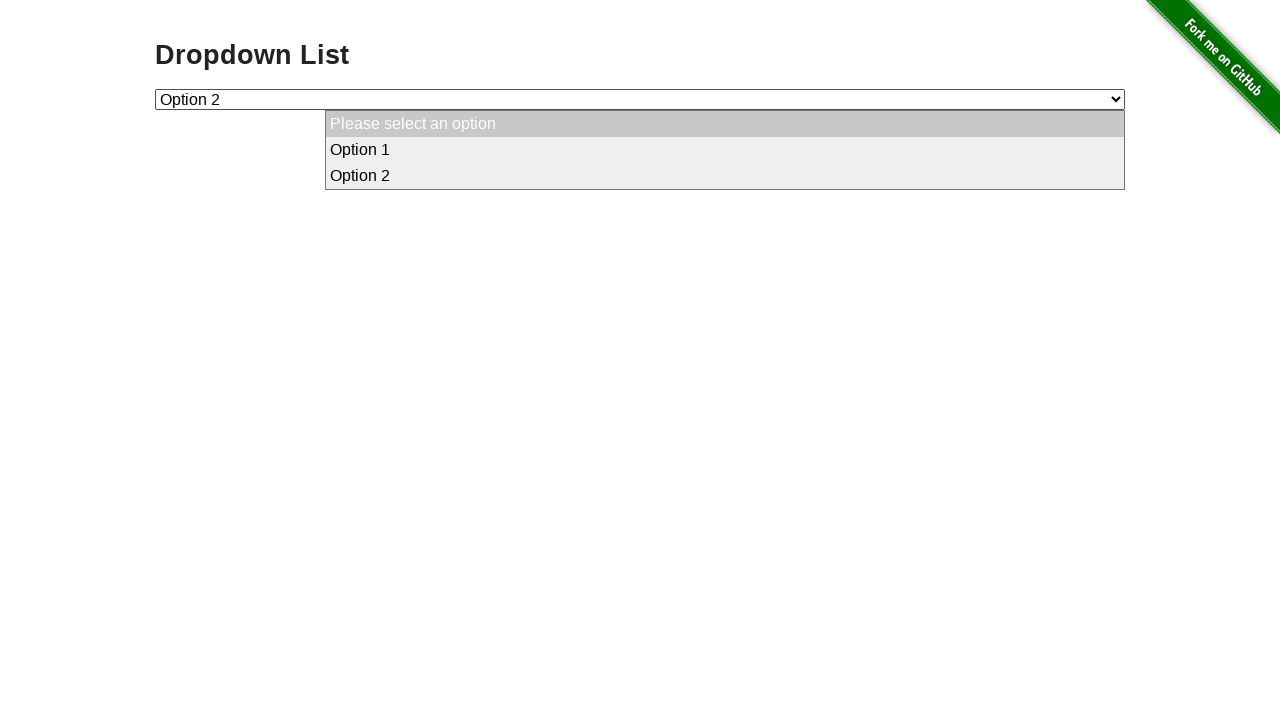

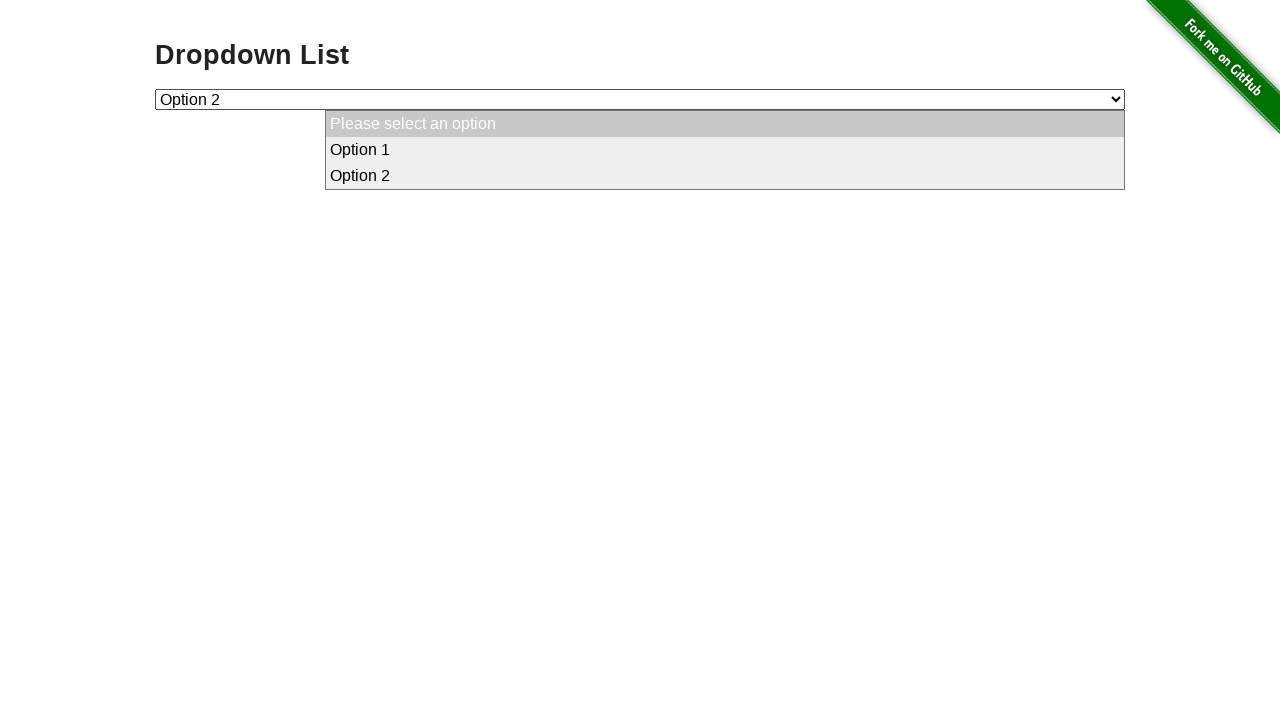